Tests product name validation by entering an invalid name (lowercase "test") and verifying that an error message is displayed indicating the name format is not valid.

Starting URL: https://mohamedmamdouh1999.github.io/Products_CRUDS/

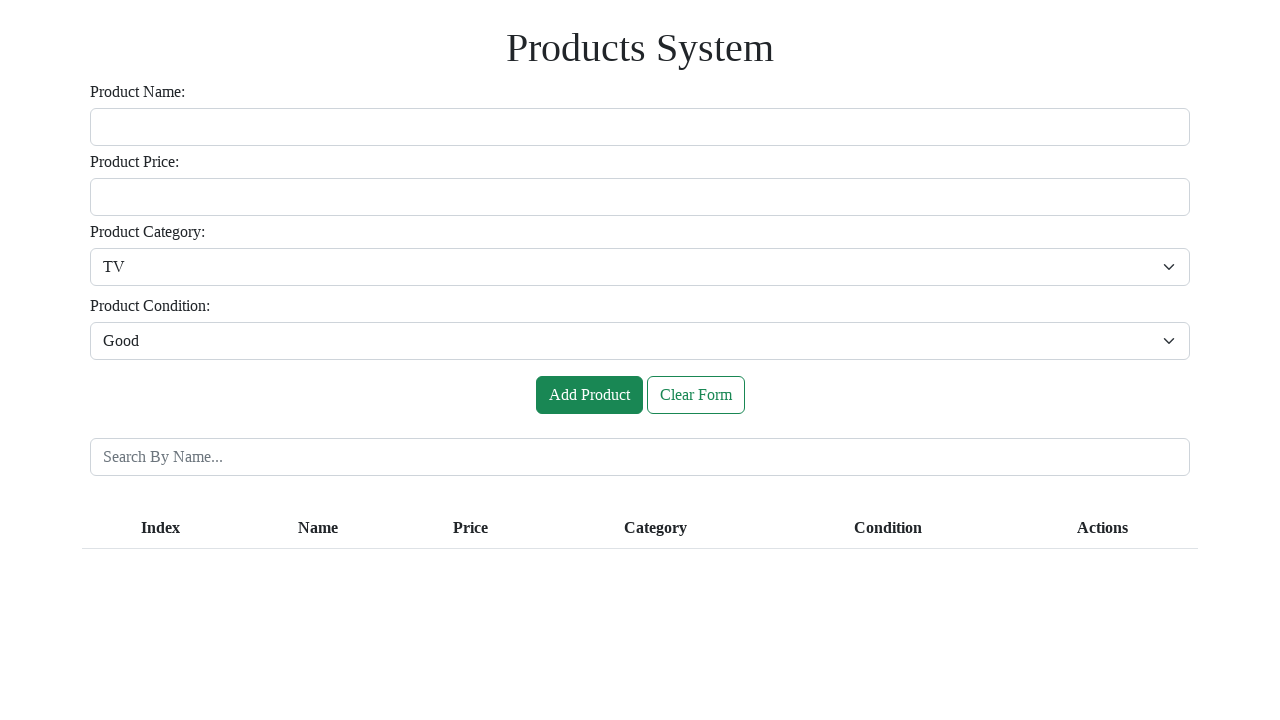

Clicked on the product name input field at (640, 127) on #inputName
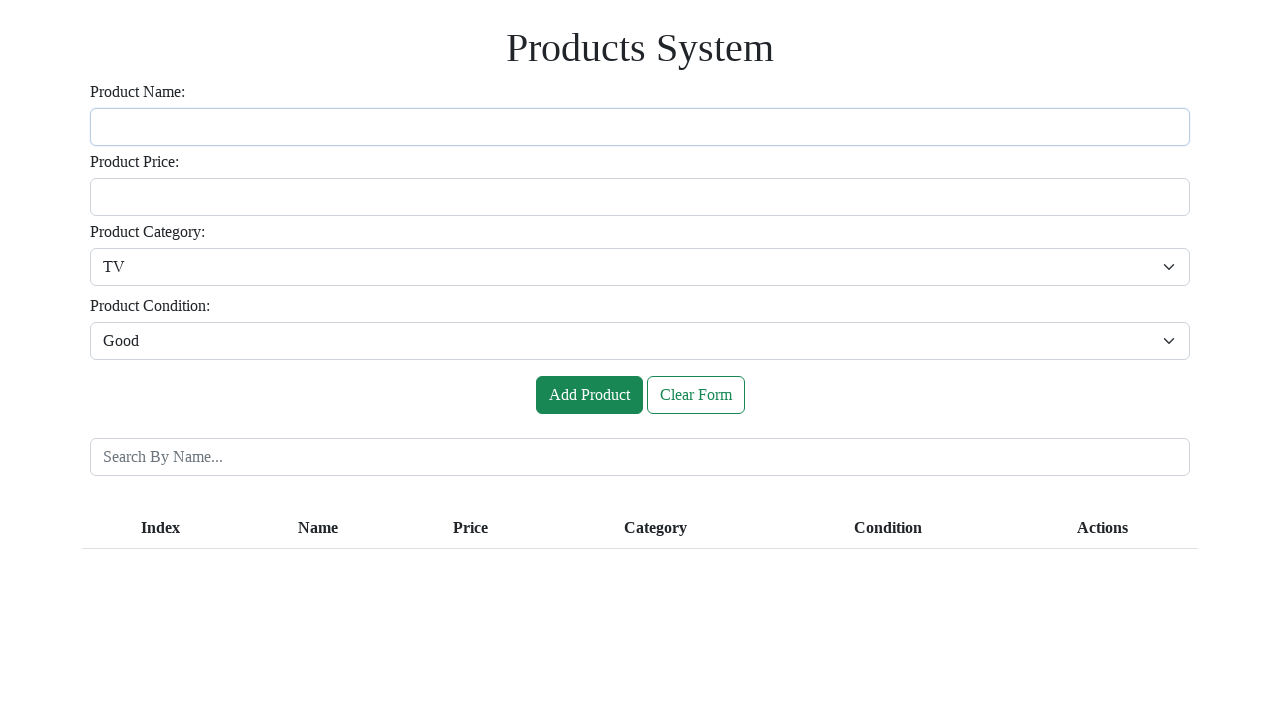

Entered invalid product name 'test' (lowercase) on #inputName
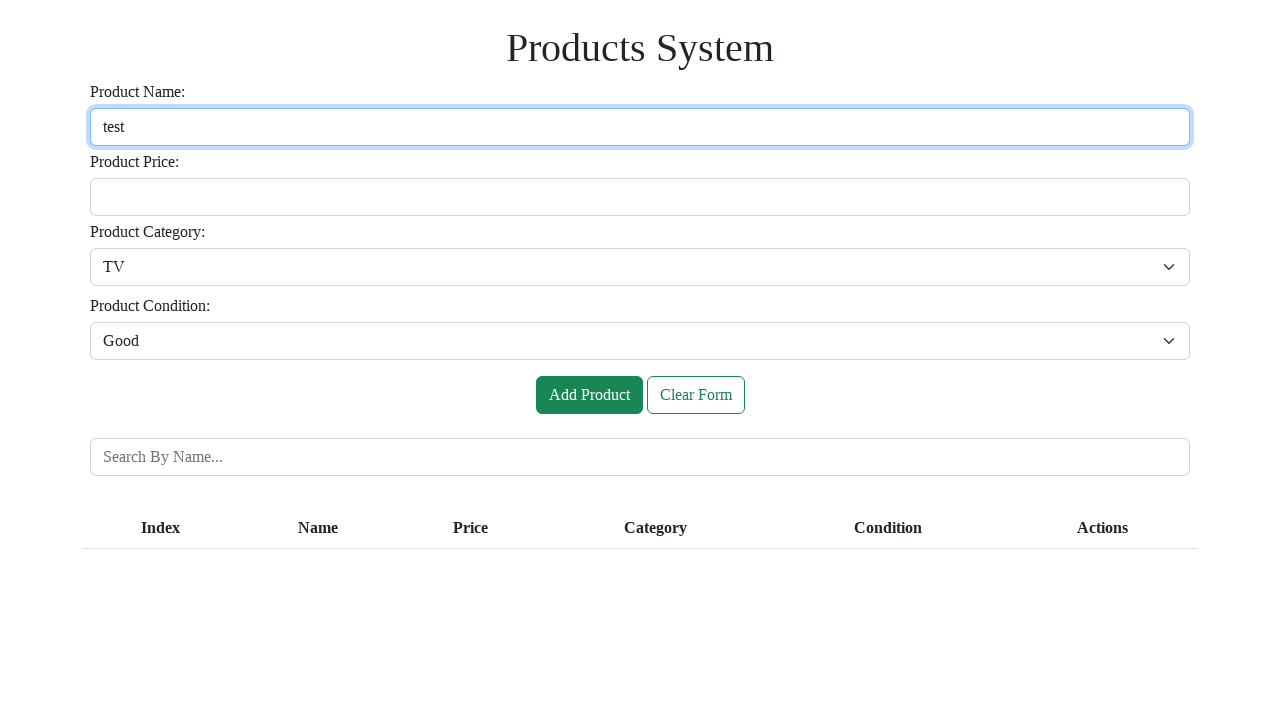

Clicked the Add button to submit product at (589, 395) on #btnAdd
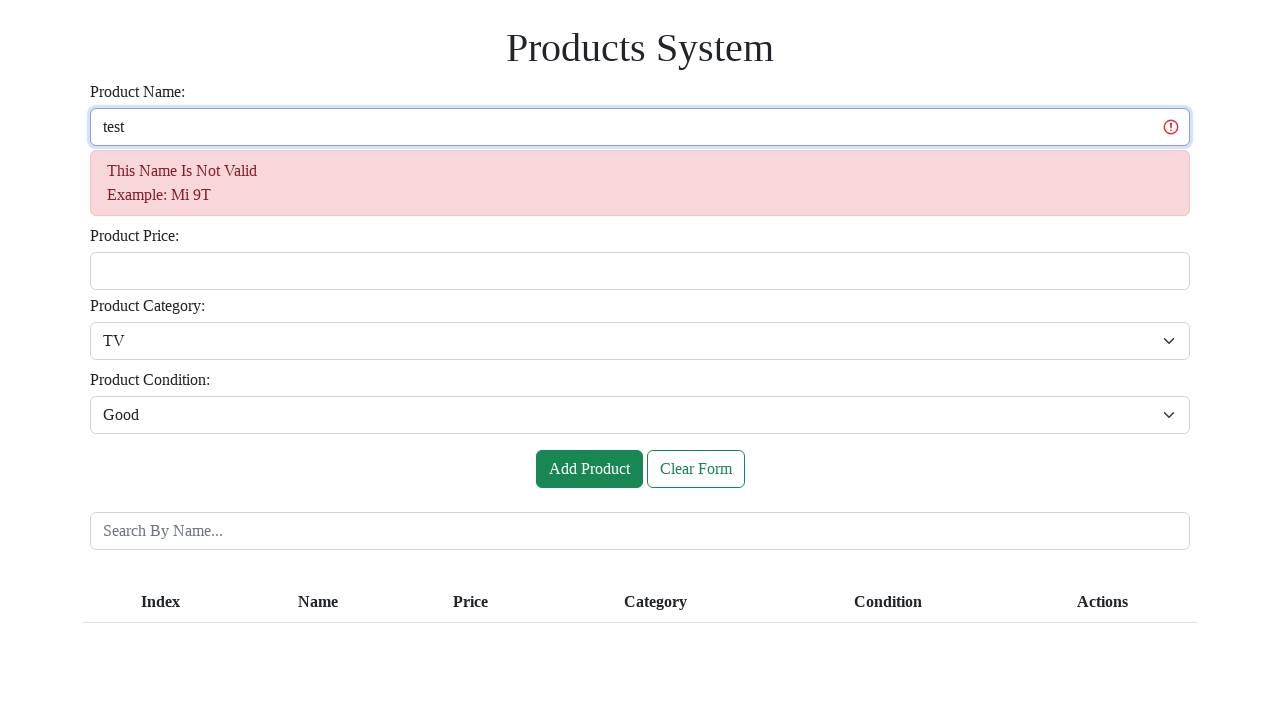

Waited for error message to become visible
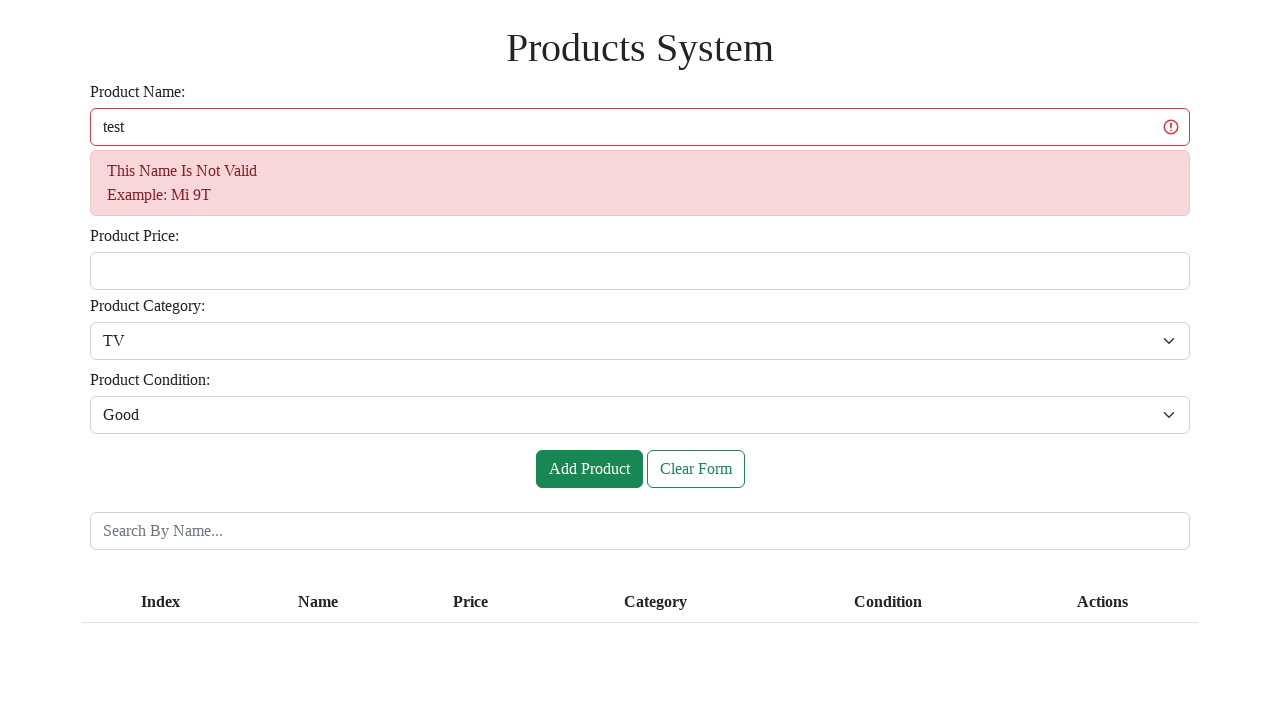

Verified that error message 'This Name Is Not Valid' is displayed
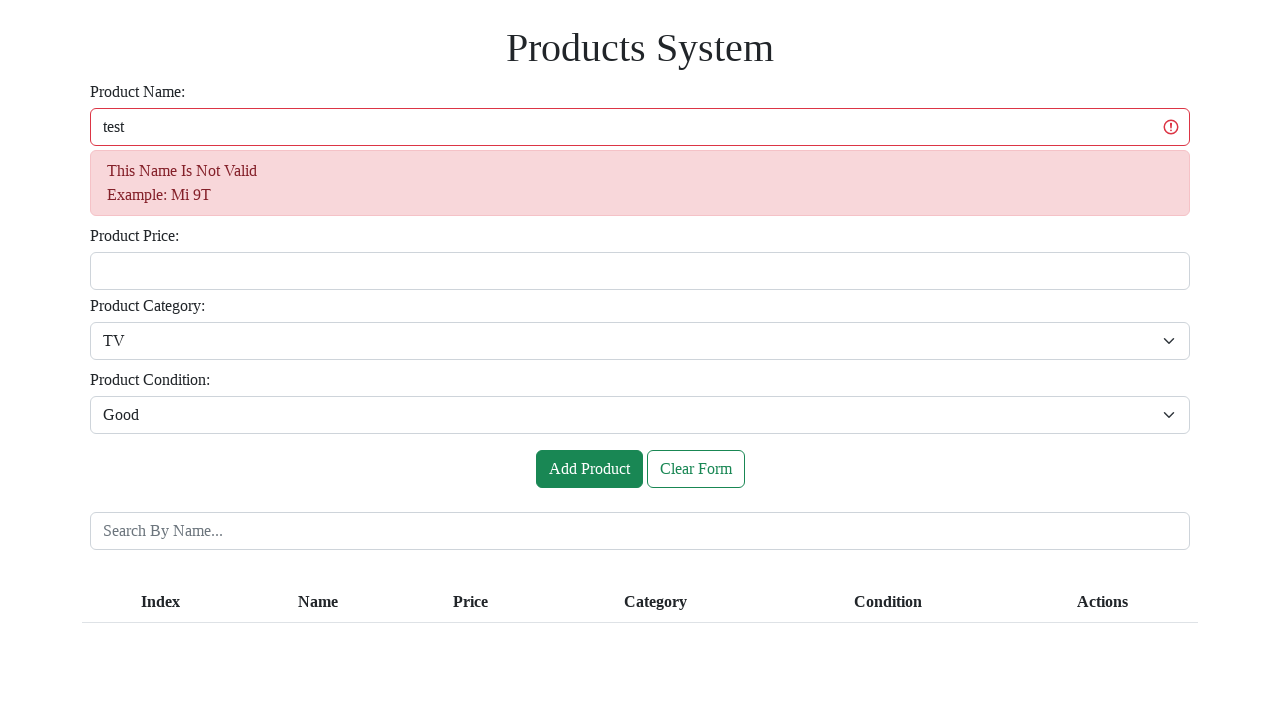

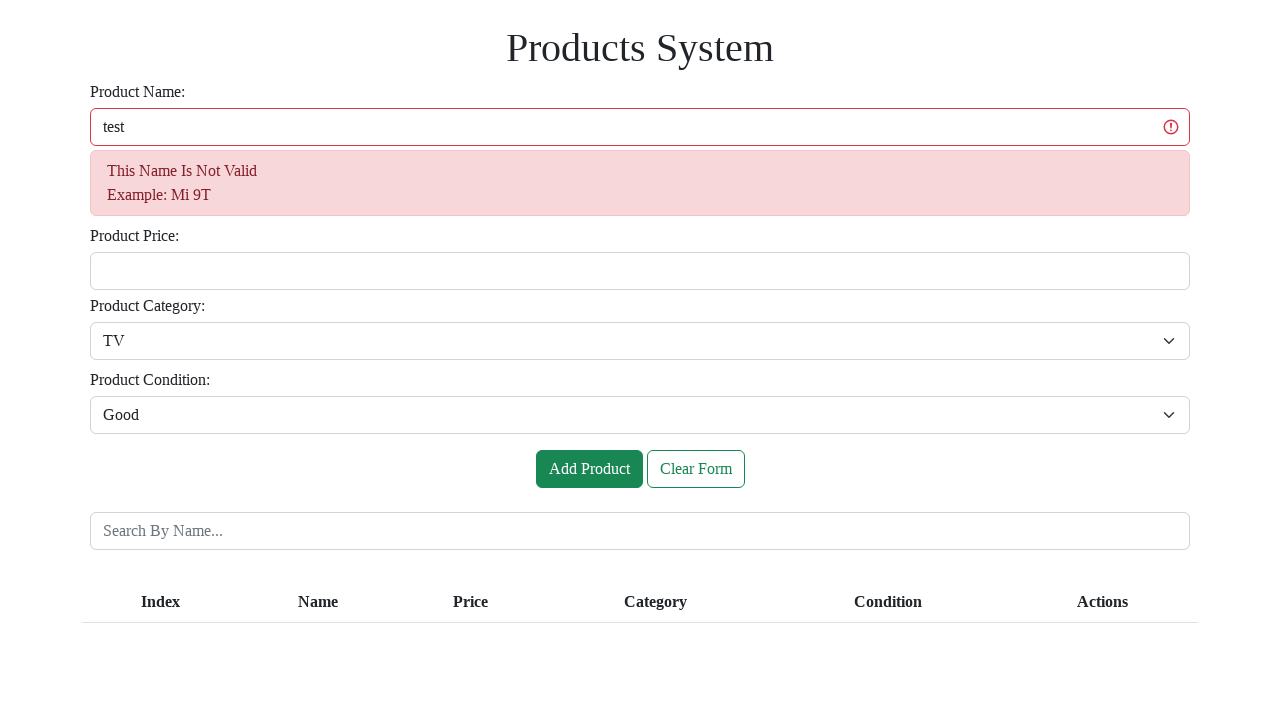